Navigates to MakeMyTrip flights page and locates the Flights element

Starting URL: https://www.makemytrip.com/flights/

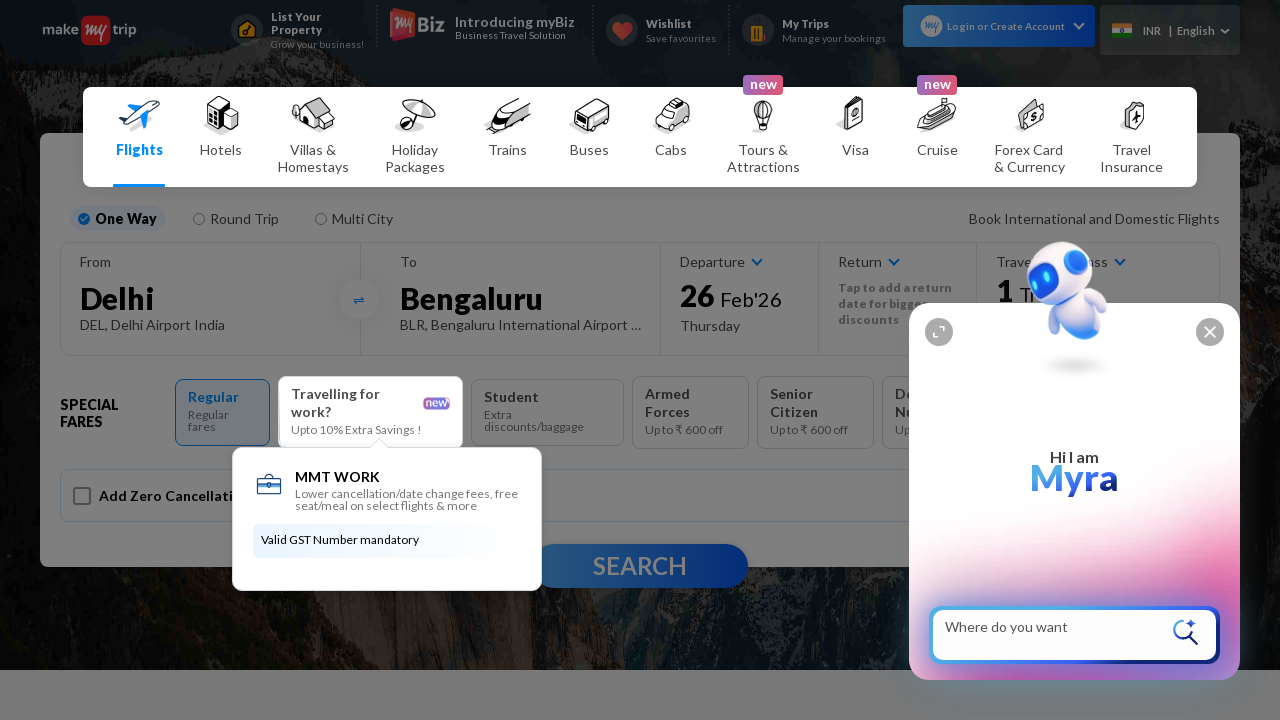

Navigated to MakeMyTrip flights page
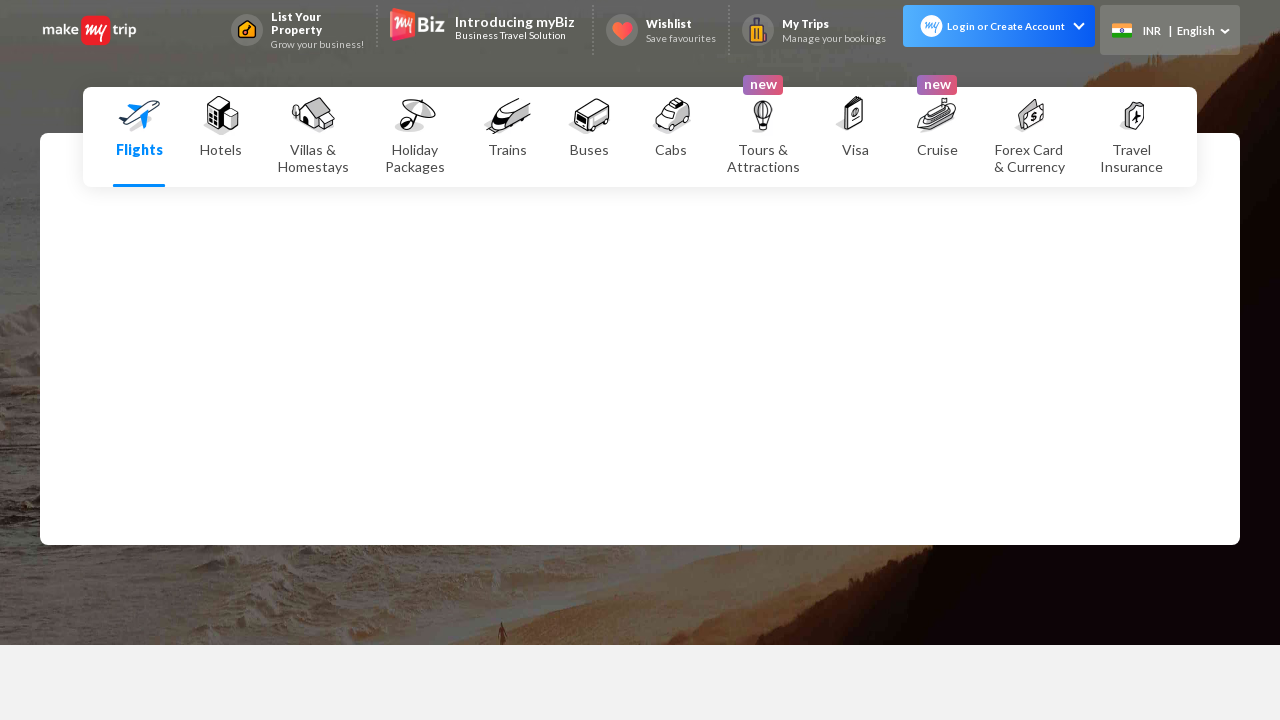

Flights element loaded and located
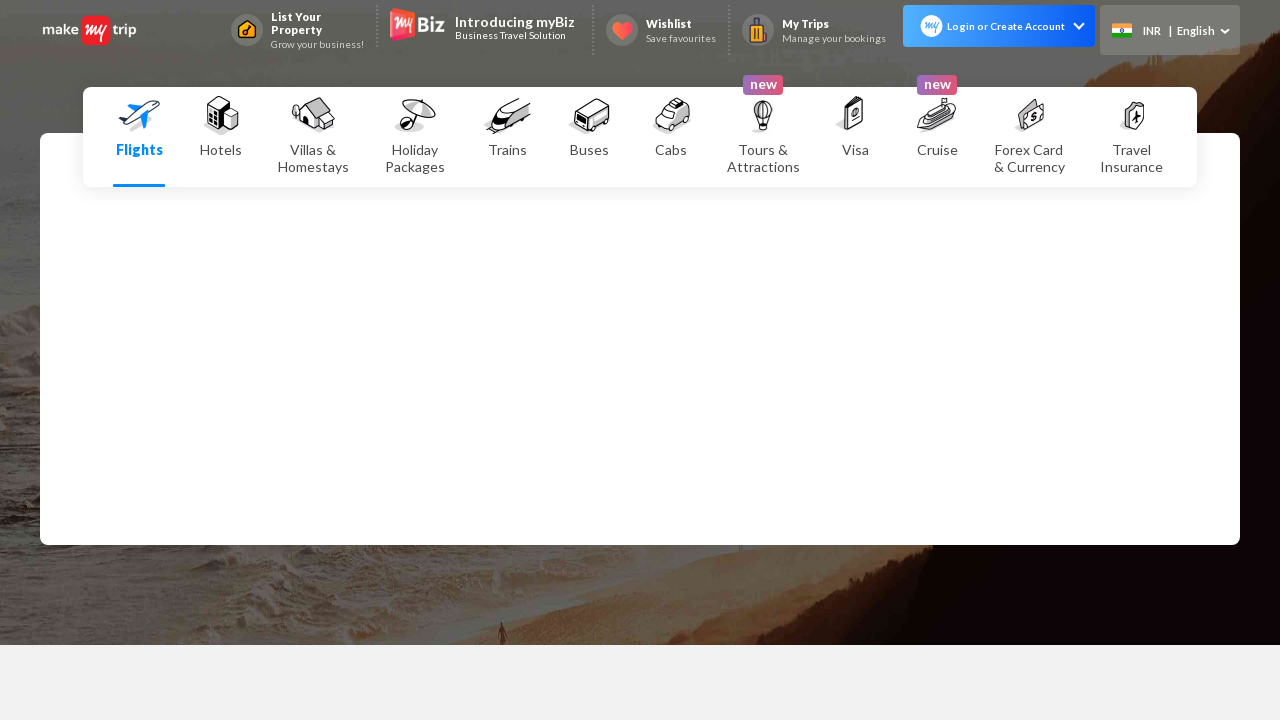

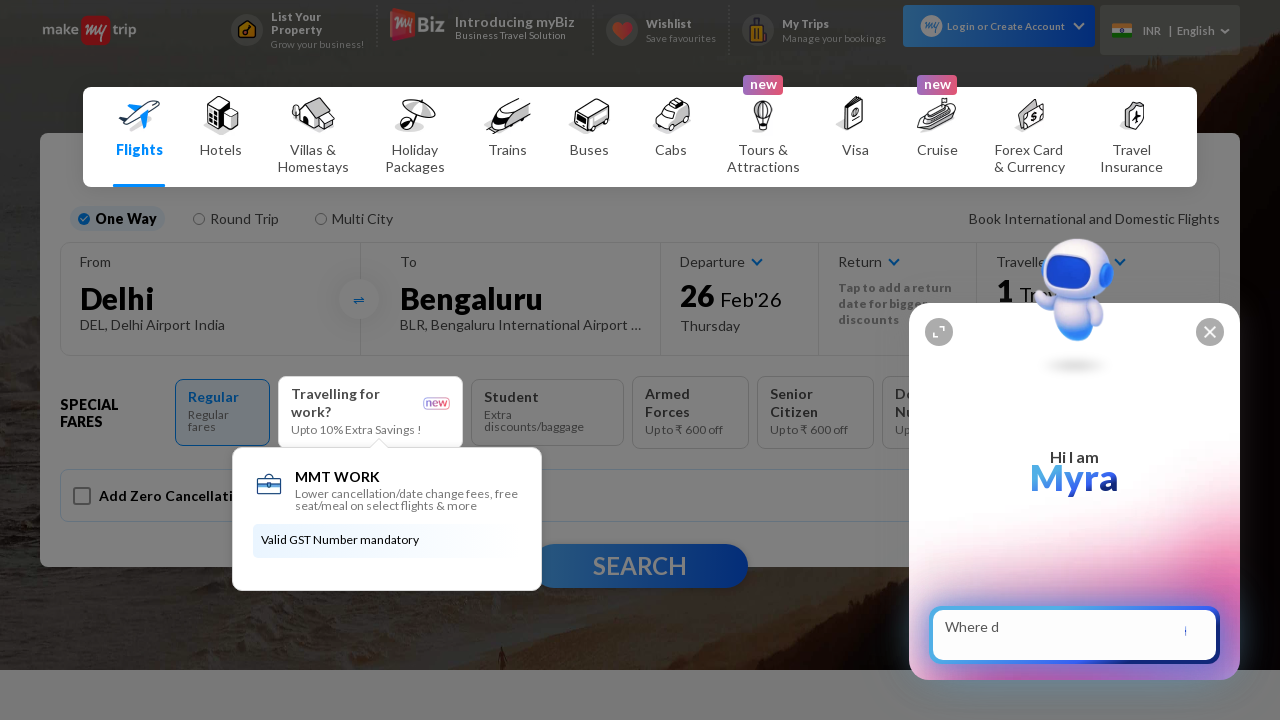